Tests browser navigation controls by going back, forward, and refreshing the page

Starting URL: https://parabank.parasoft.com/parabank/index.htm

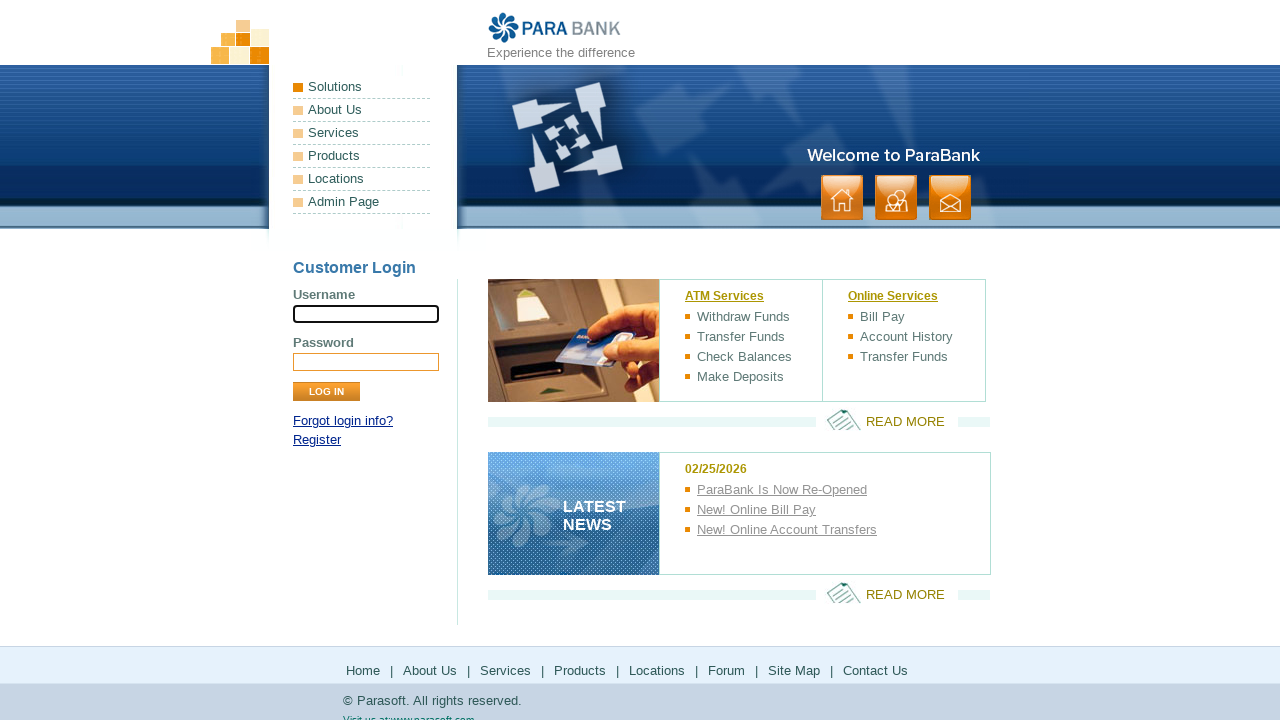

Navigated back in browser history
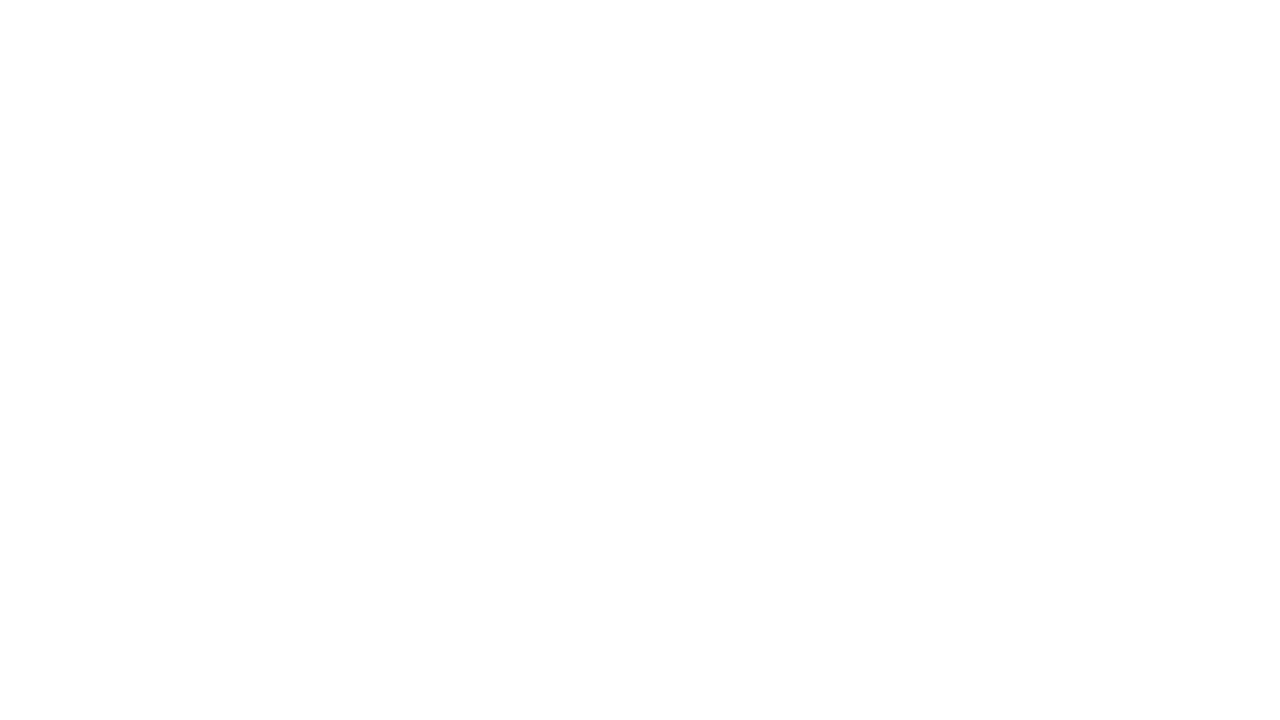

Navigated forward in browser history
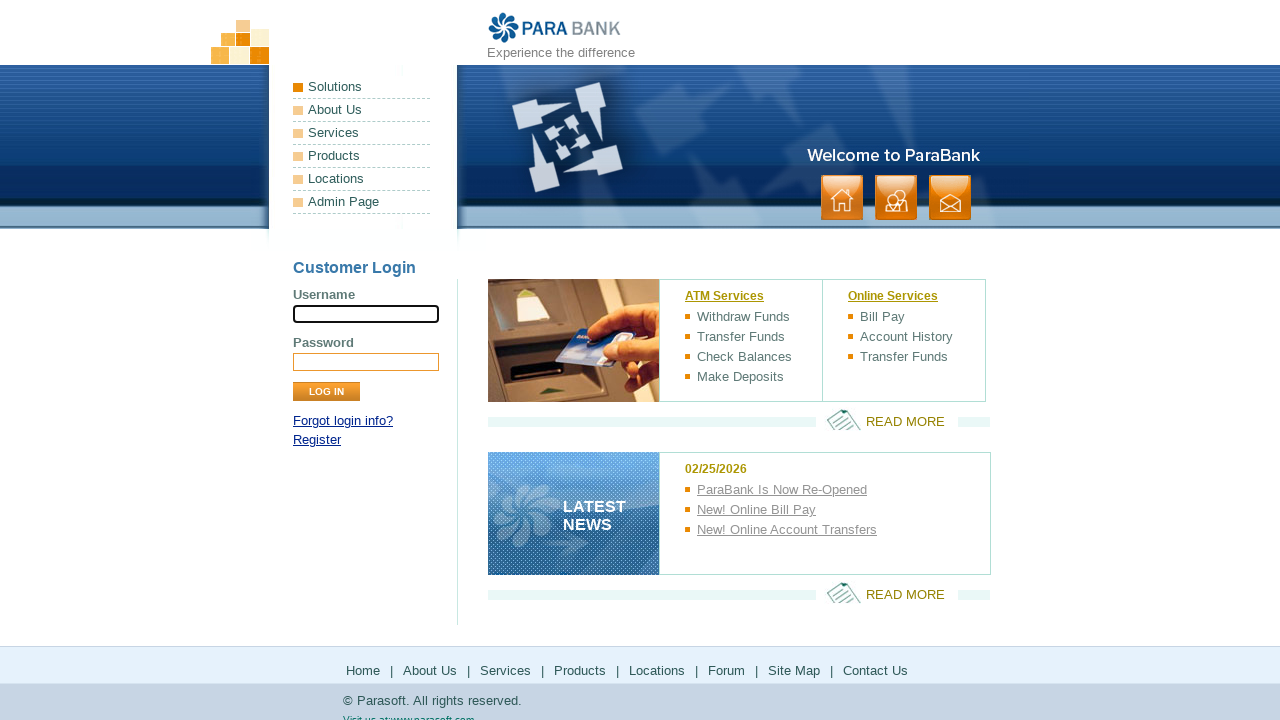

Refreshed the current page
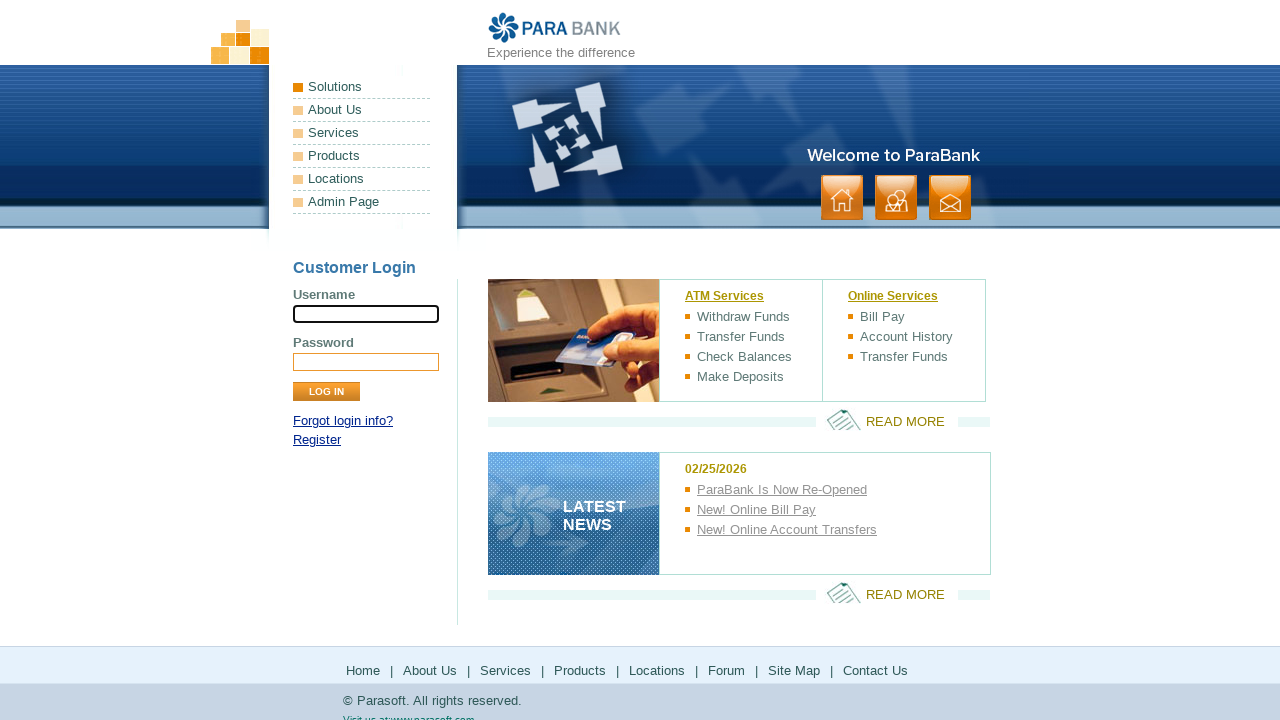

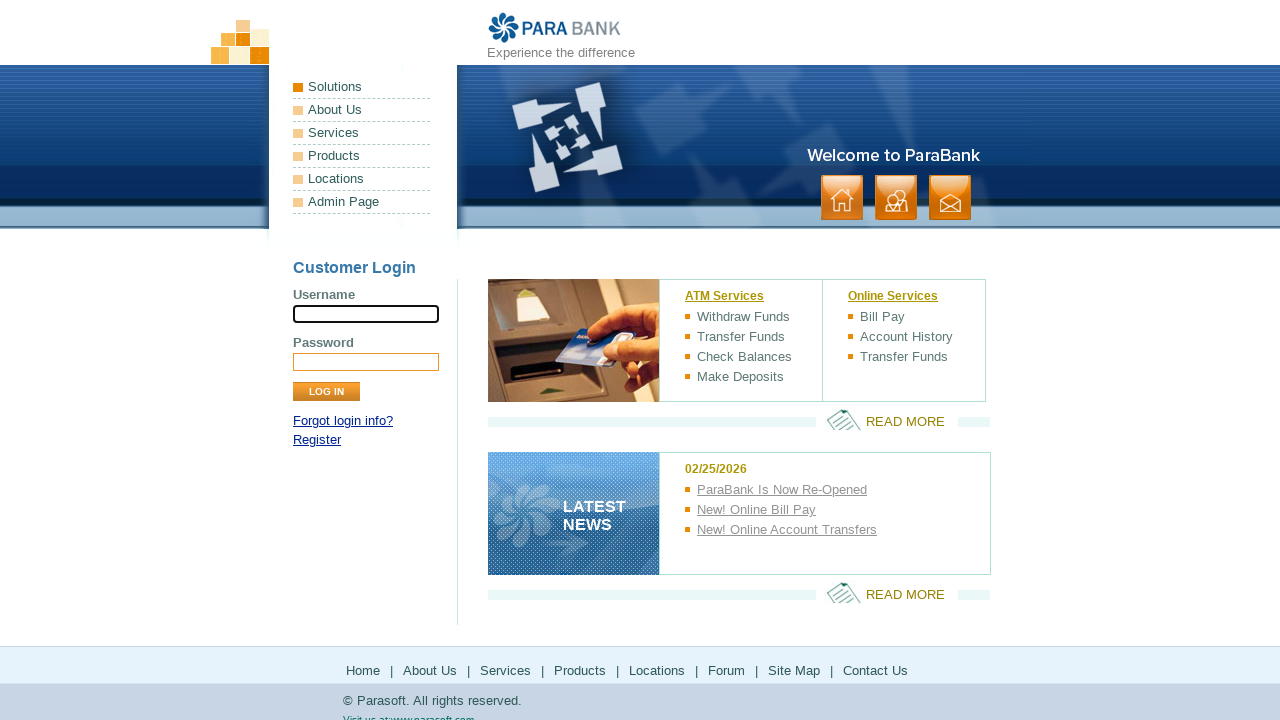